Tests basic navigation on Playwright documentation site by clicking the "Get started" link

Starting URL: https://playwright.dev/

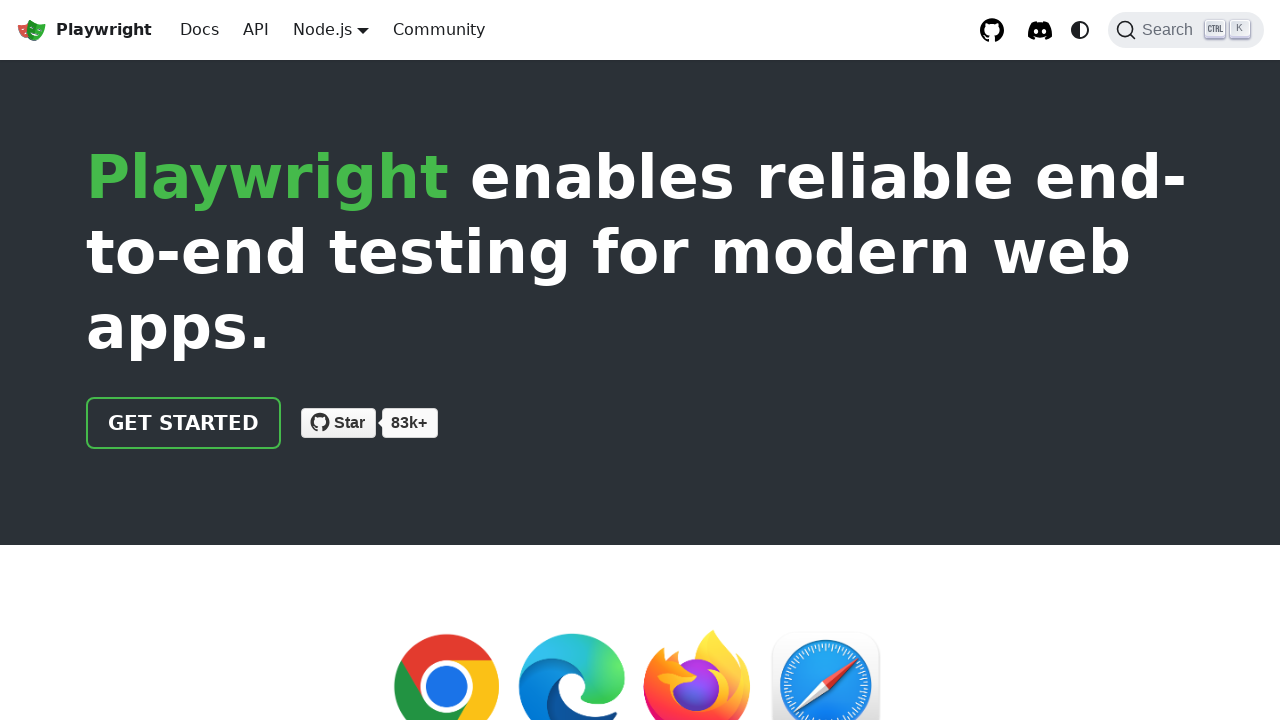

Navigated to Playwright documentation site
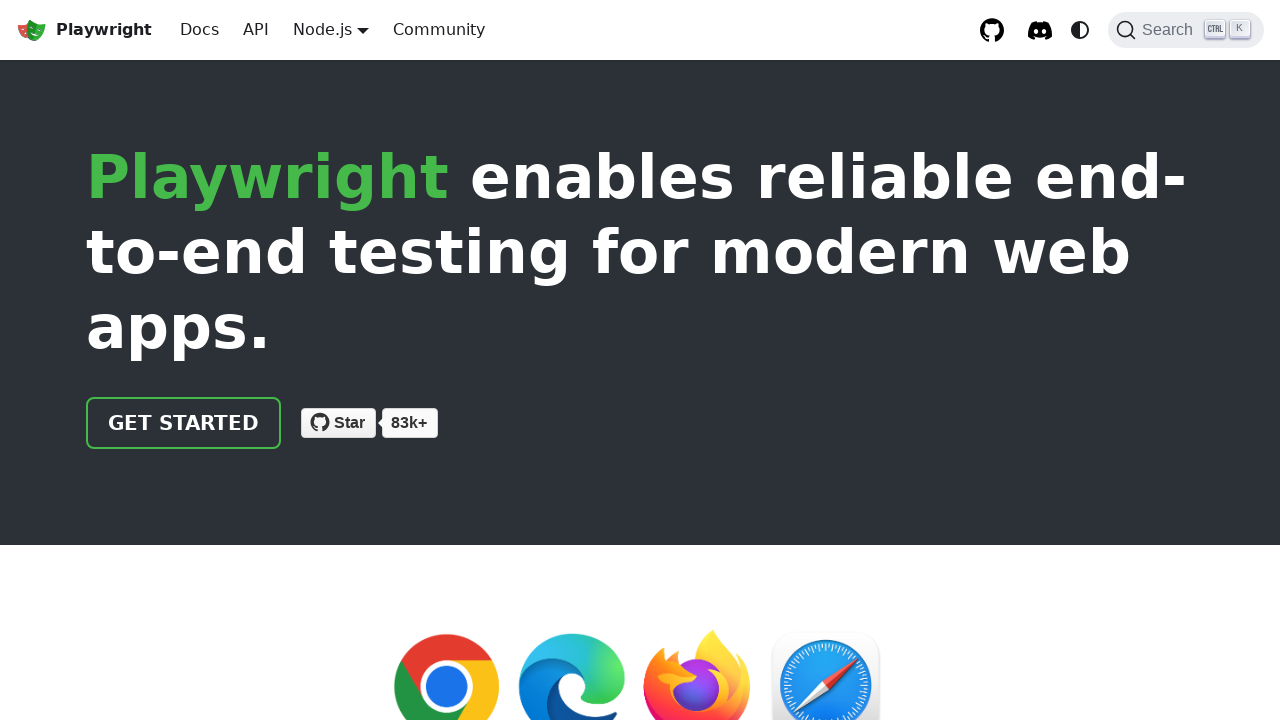

Clicked on 'Get started' link at (184, 423) on text=Get started
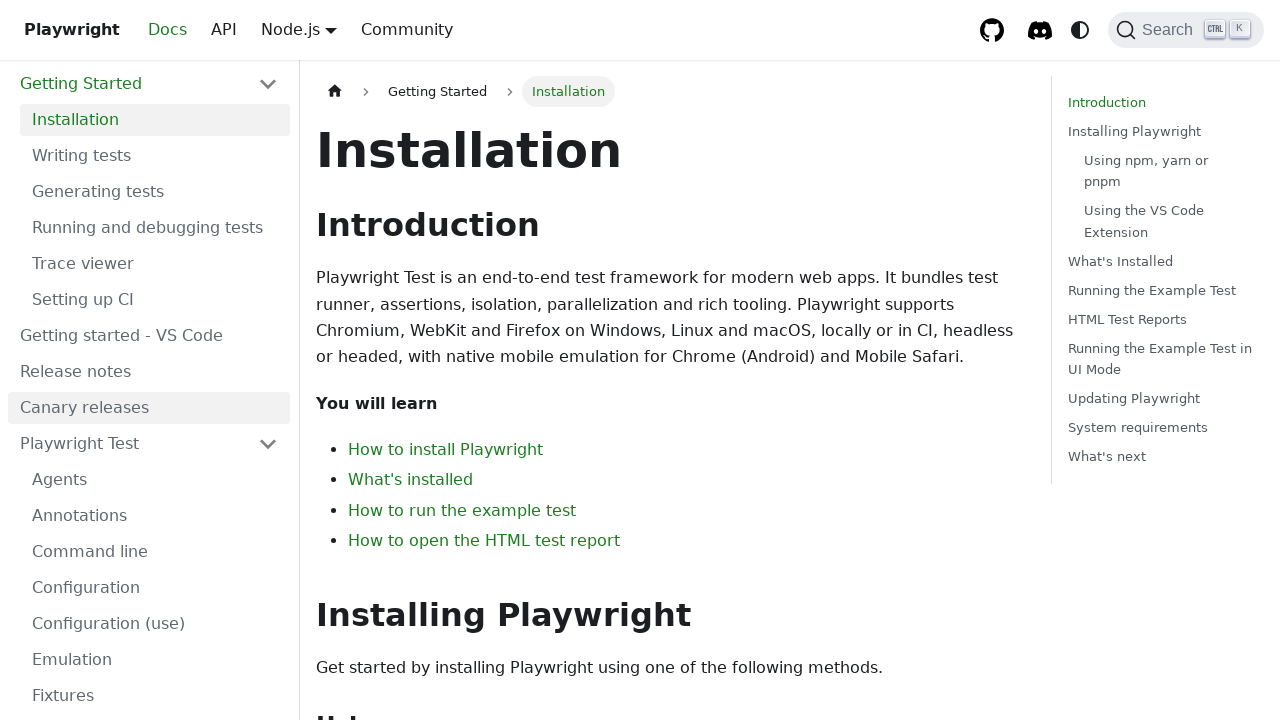

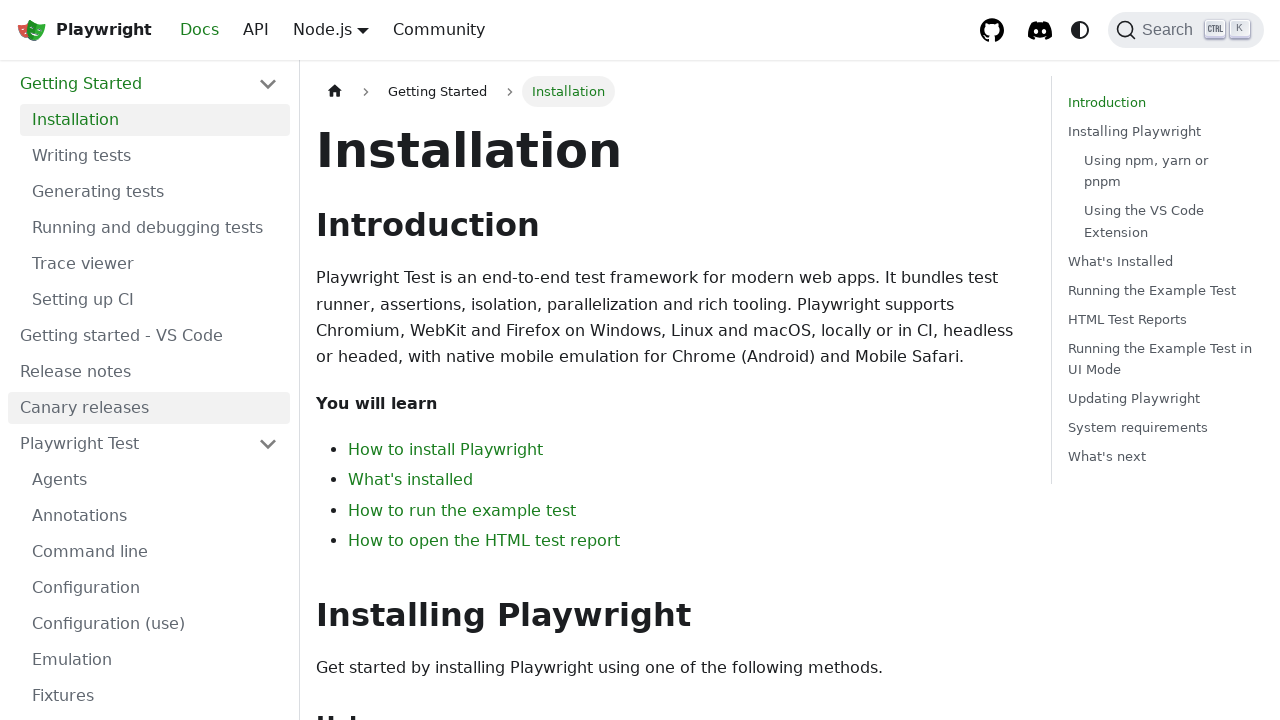